Tests a collapsible section by clicking to expand it, waiting for the expansion animation to complete, then clicking on a link inside and verifying navigation to the about page.

Starting URL: https://eviltester.github.io/synchole/collapseable.html

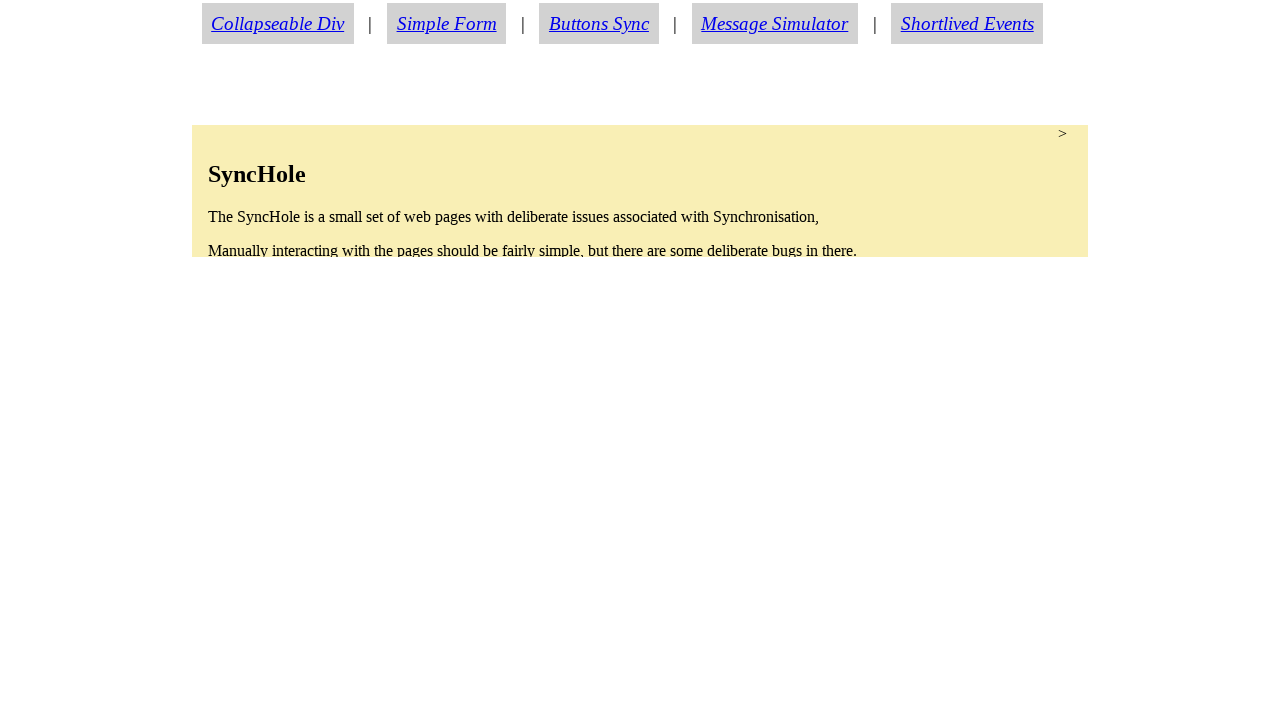

Clicked on collapsible section to expand it at (640, 191) on section.condense
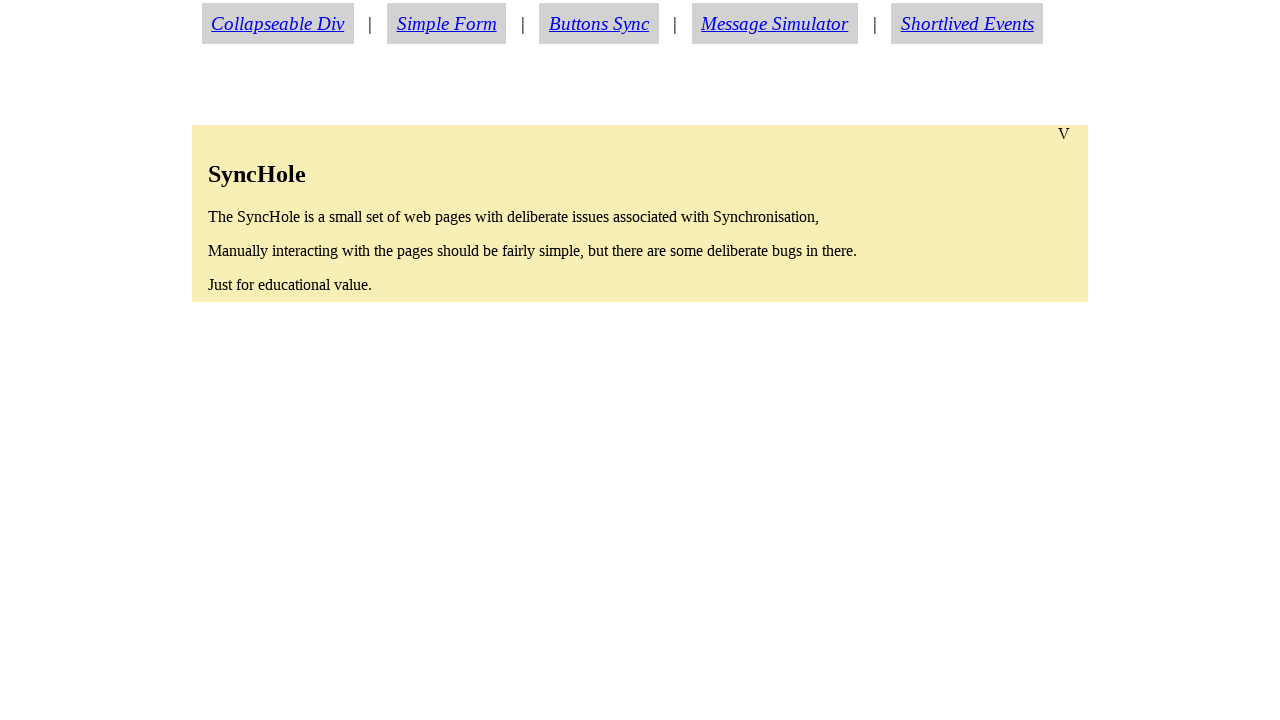

About link became visible after section expansion
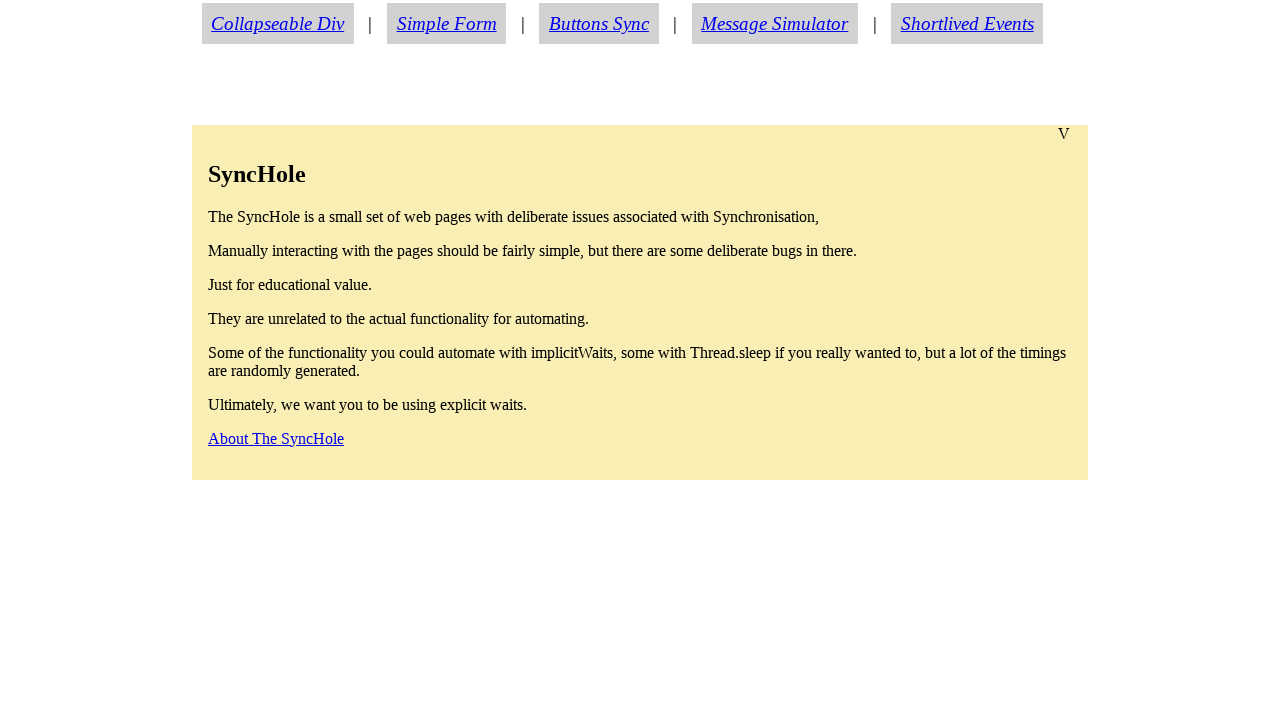

Waited 500ms for expansion animation to complete
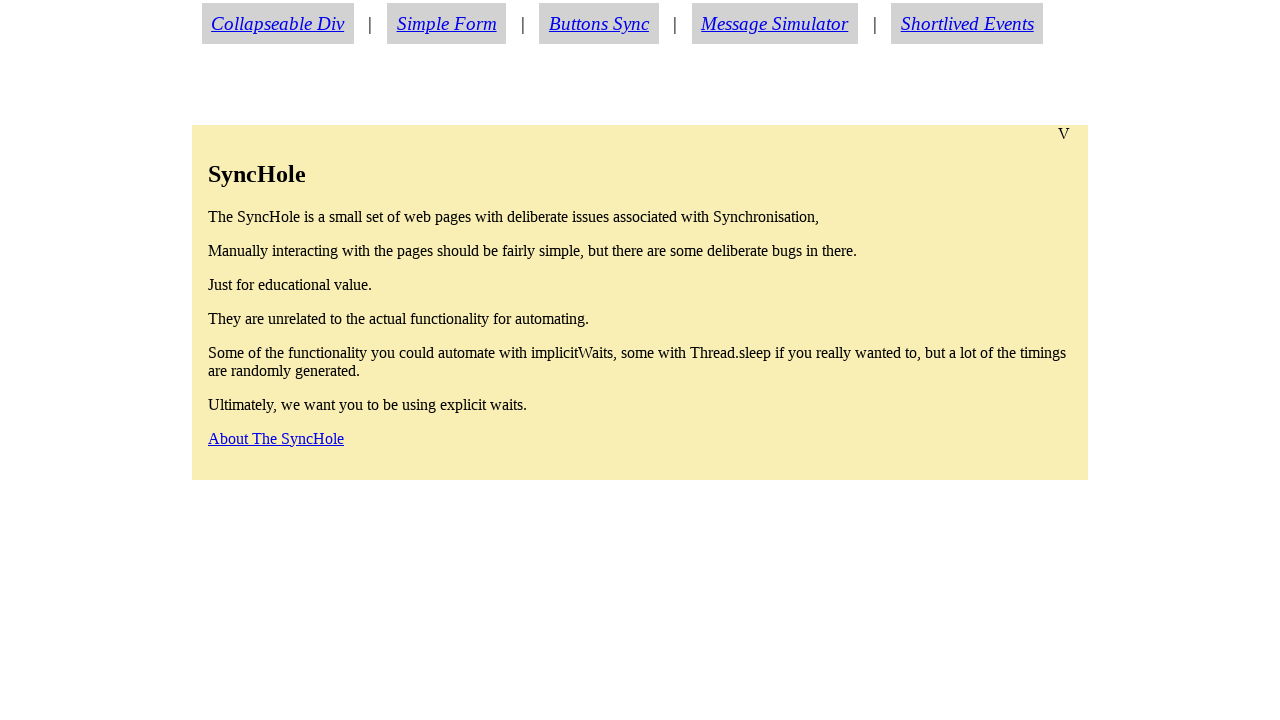

Clicked on the about link at (276, 438) on a#aboutlink
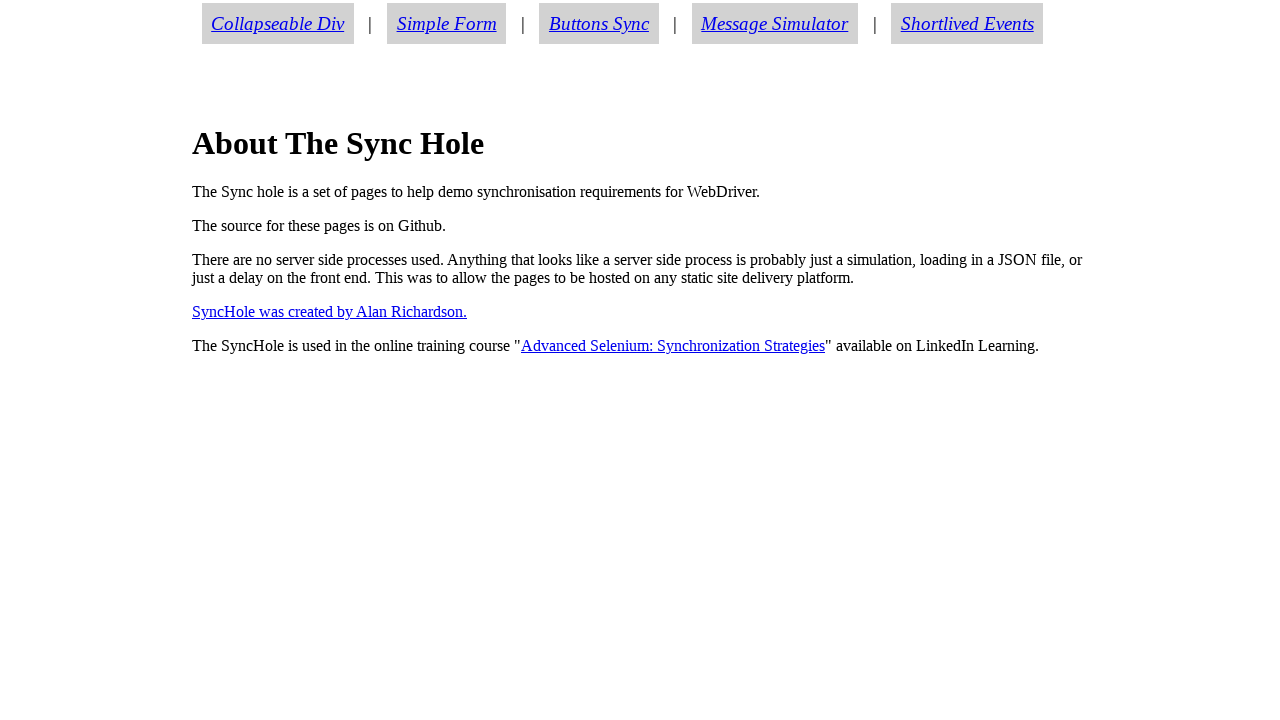

Successfully navigated to about.html page
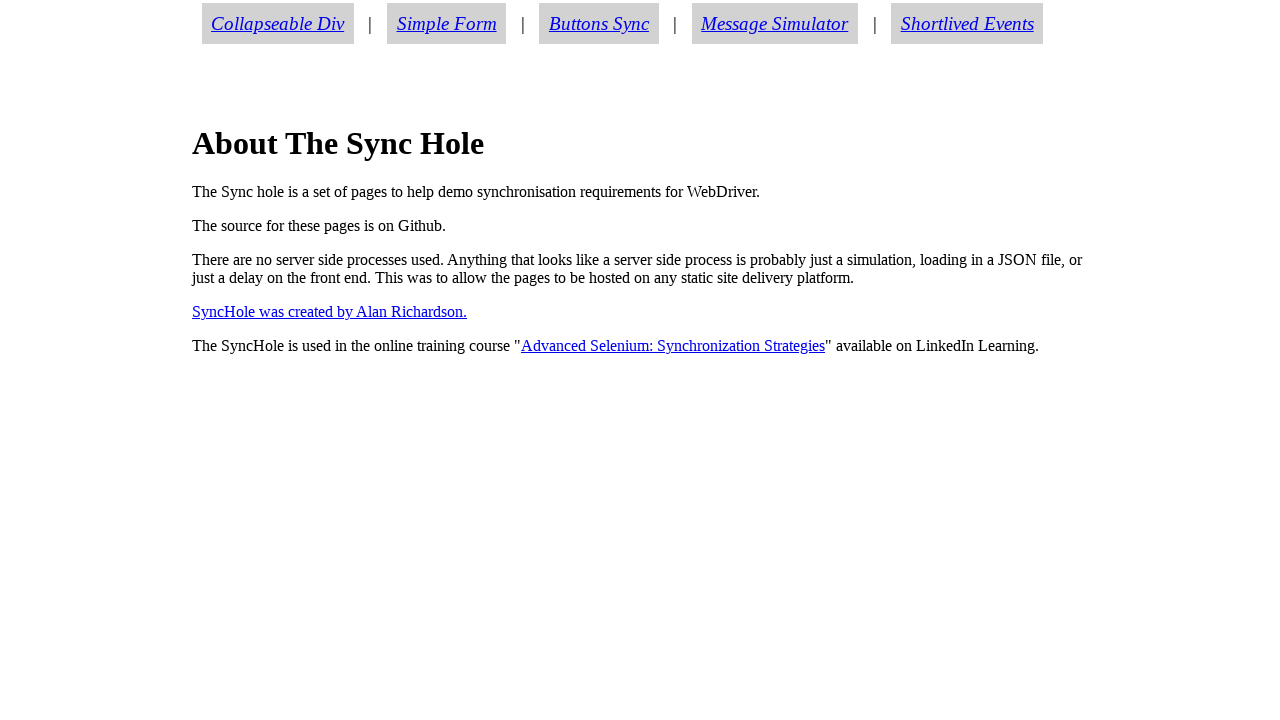

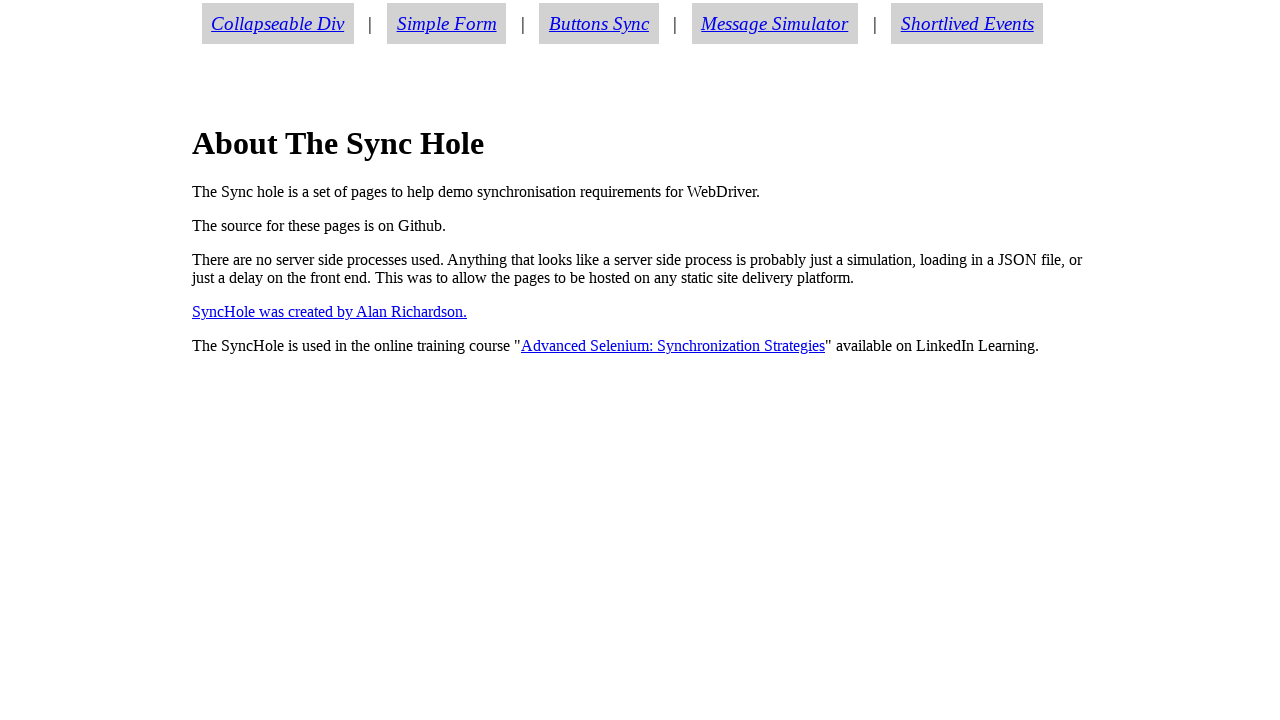